Navigates to the Inmakes Education website and verifies the page loads successfully.

Starting URL: https://inmakesedu.com/

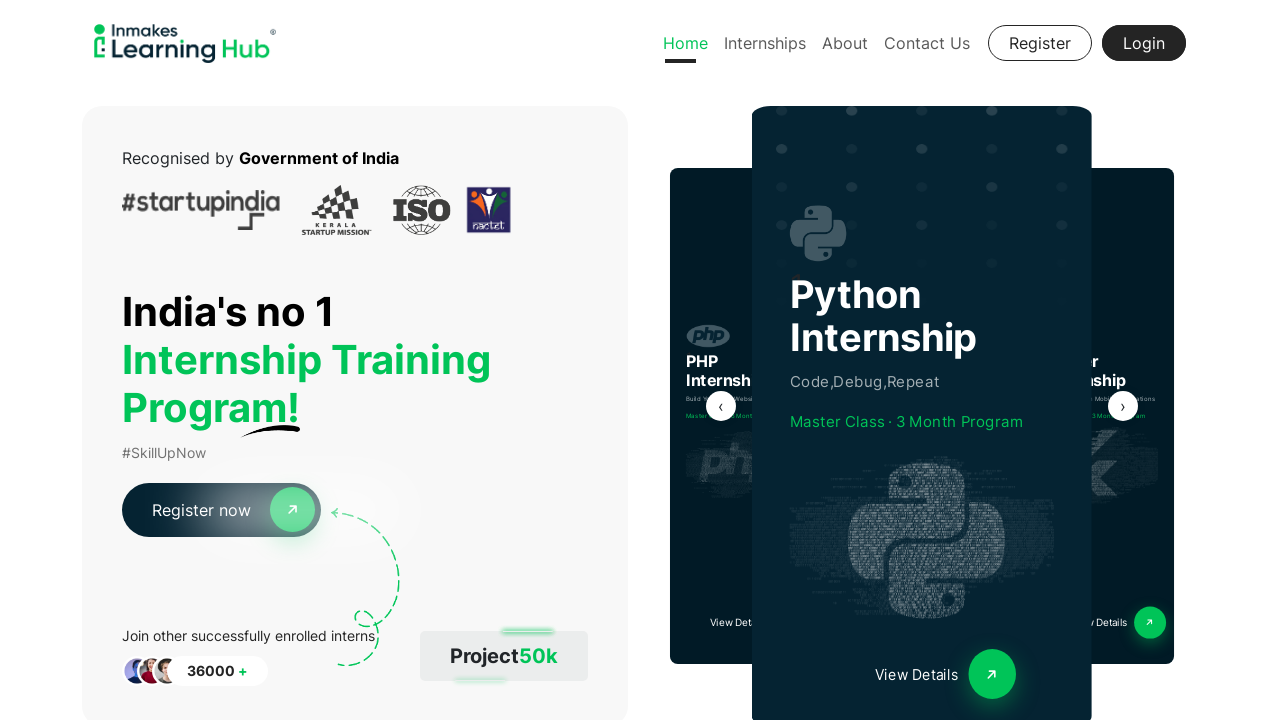

Navigated to Inmakes Education website and waited for DOM to be fully loaded
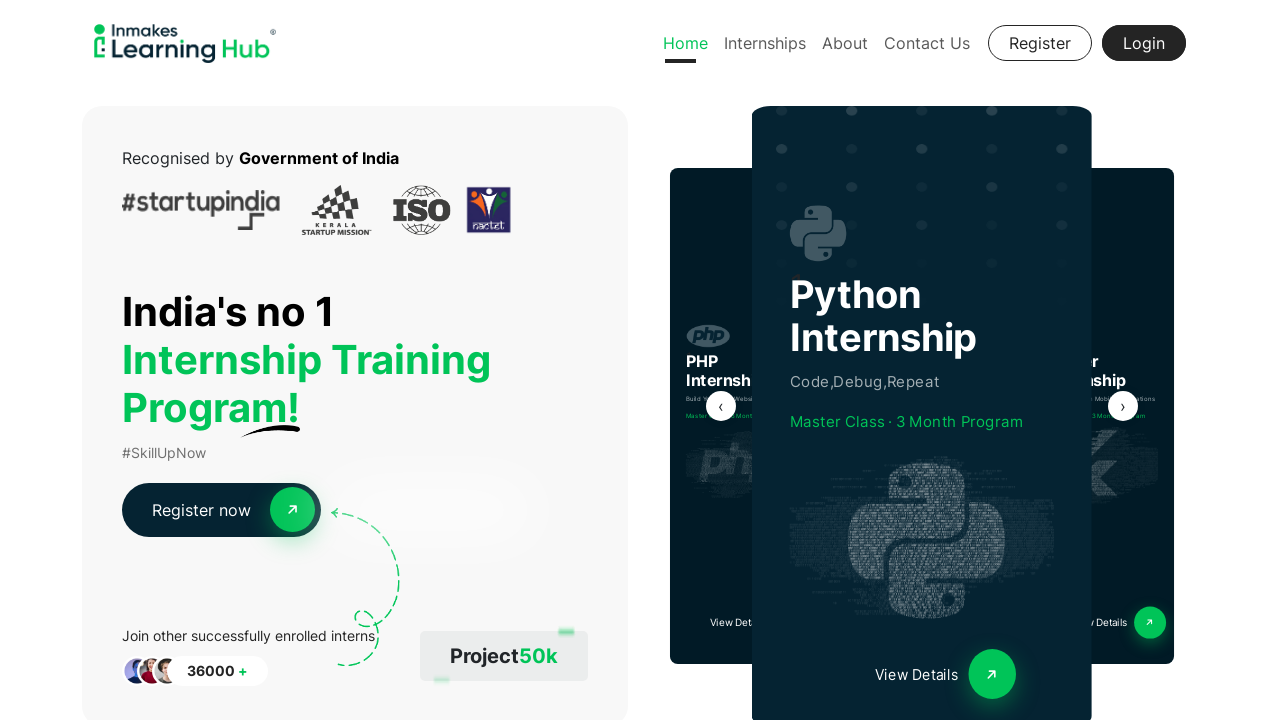

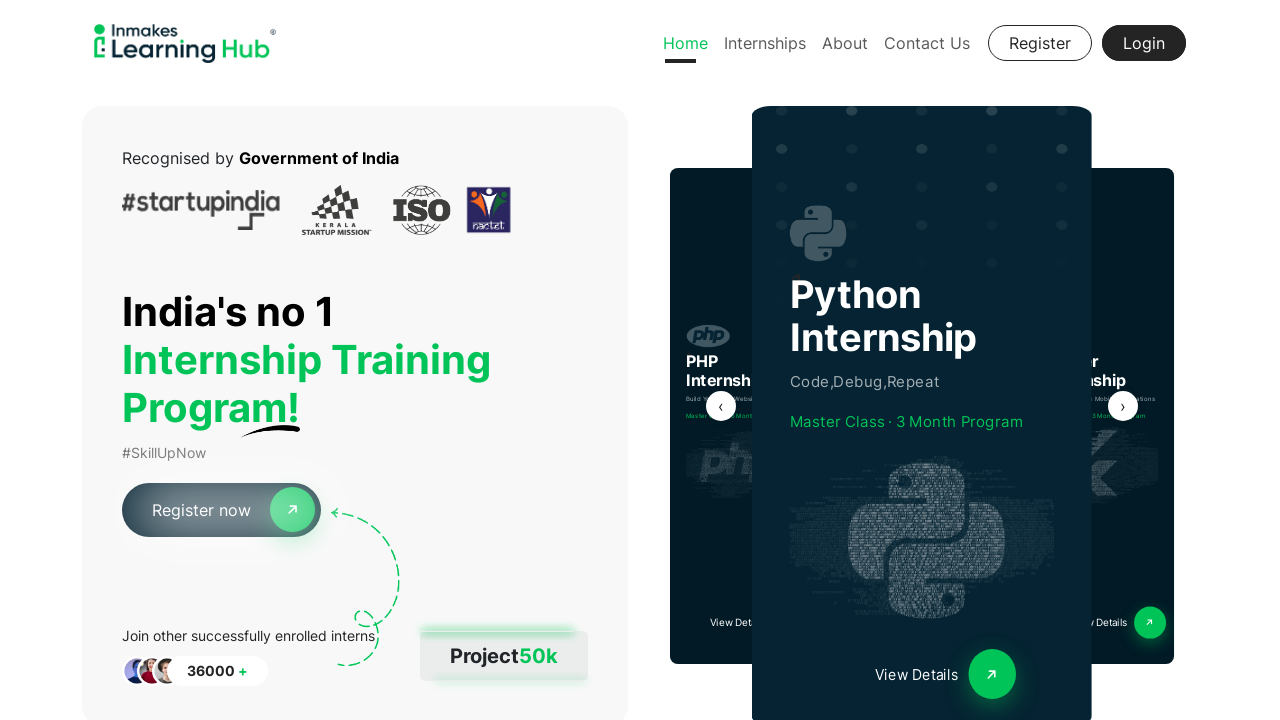